Tests that the counter displays the correct number of todo items as they are added

Starting URL: https://demo.playwright.dev/todomvc

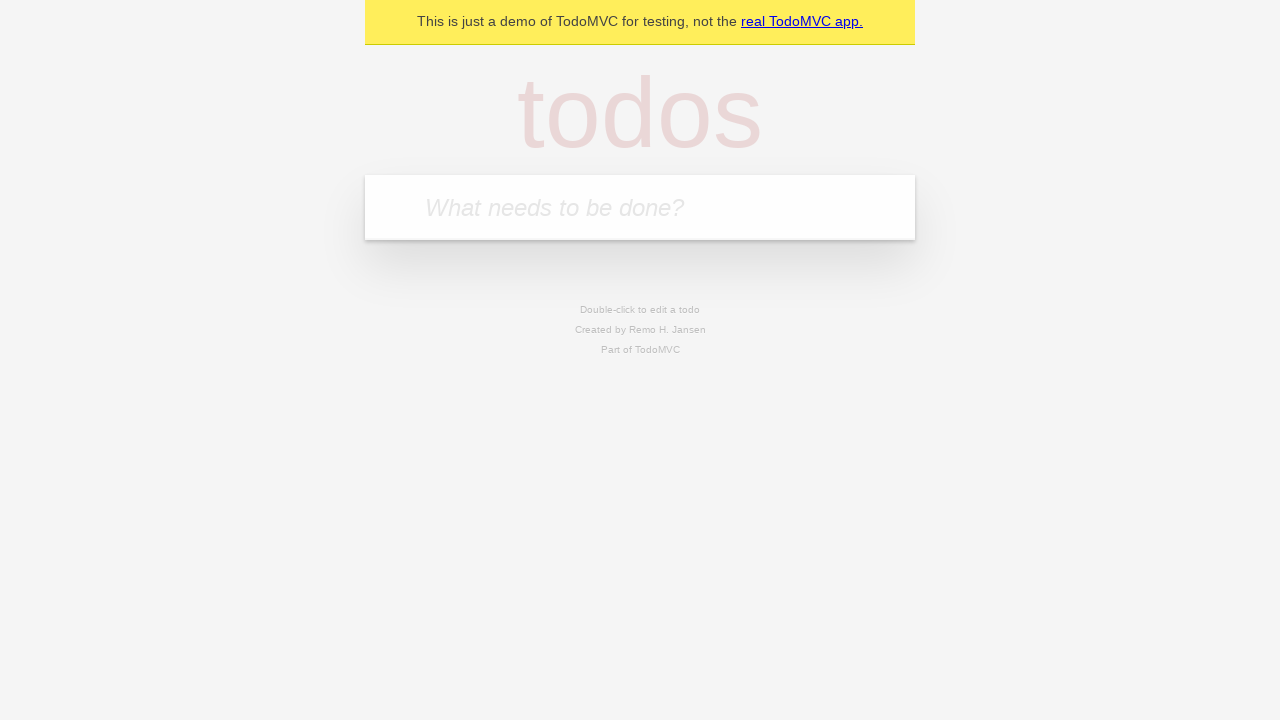

Located the 'What needs to be done?' input field
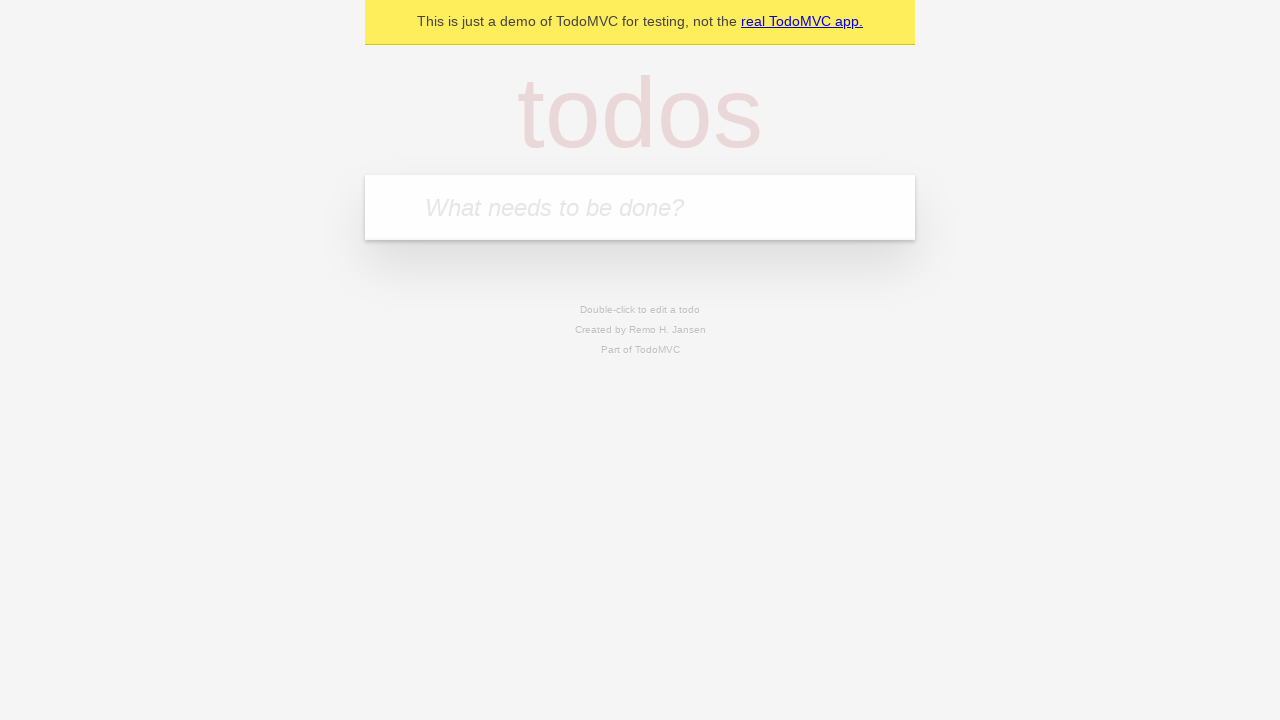

Filled input with 'buy some cheese' on internal:attr=[placeholder="What needs to be done?"i]
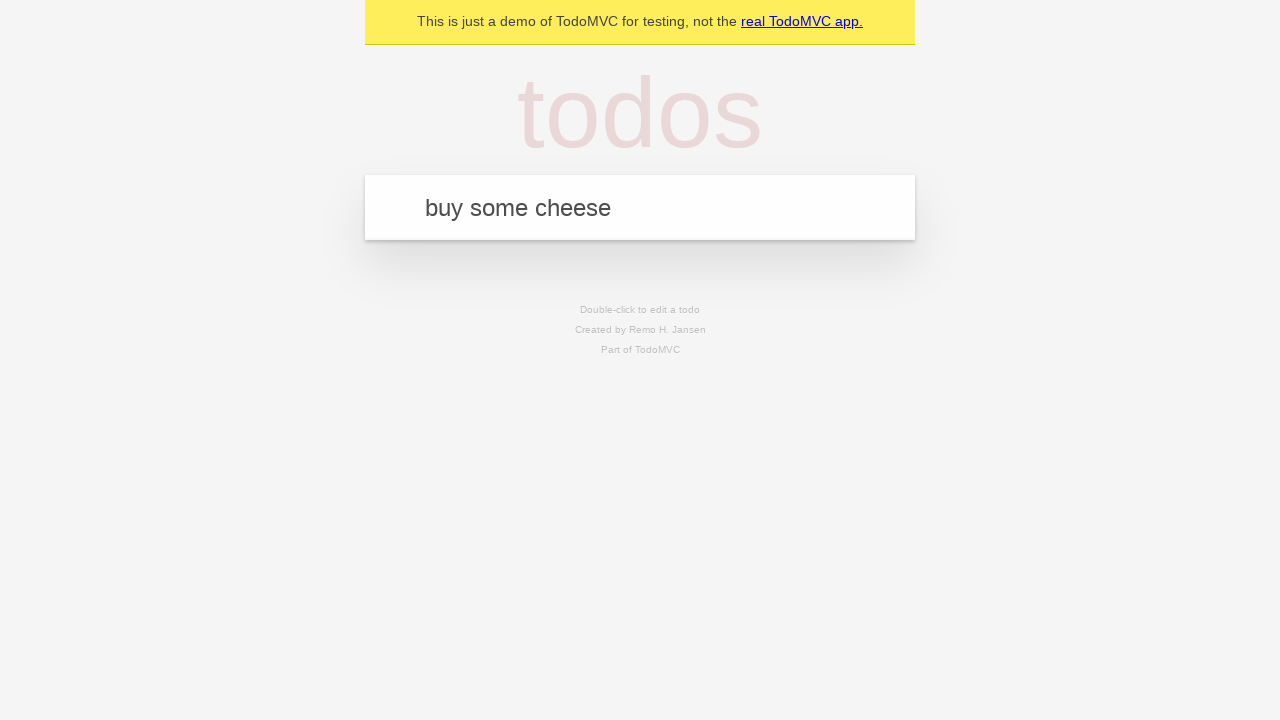

Pressed Enter to create first todo item on internal:attr=[placeholder="What needs to be done?"i]
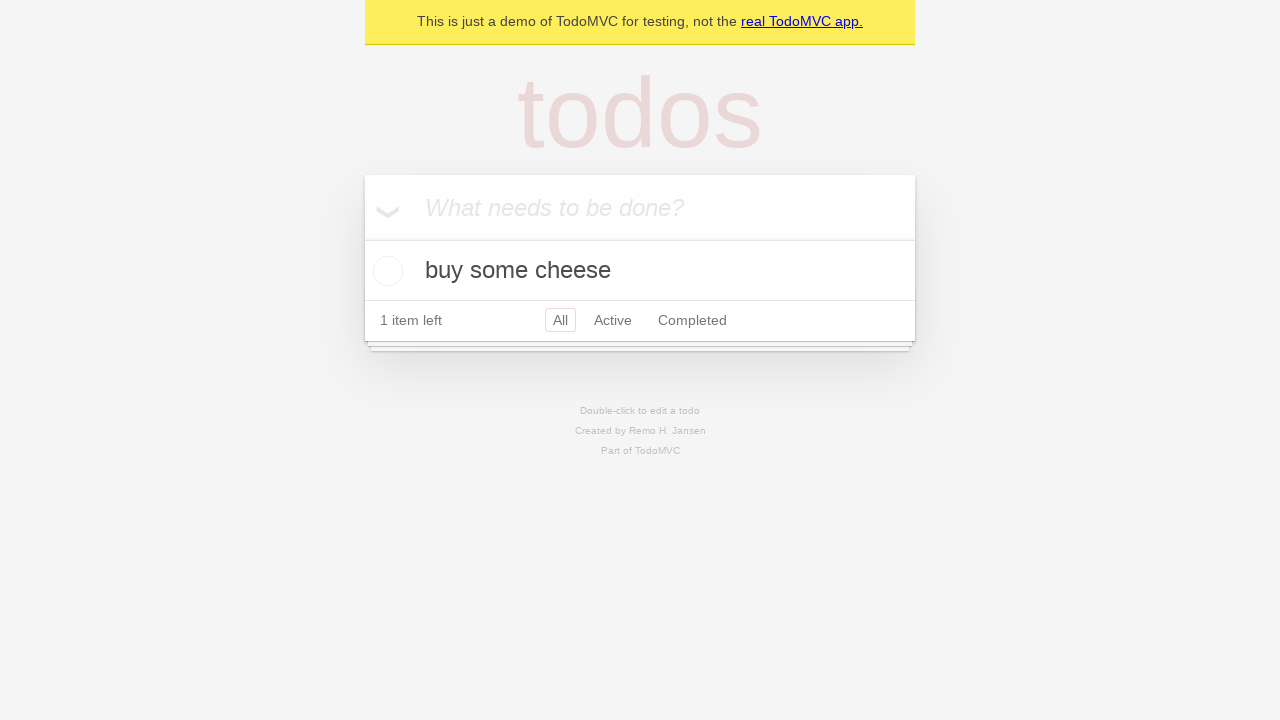

Todo counter element appeared after first item created
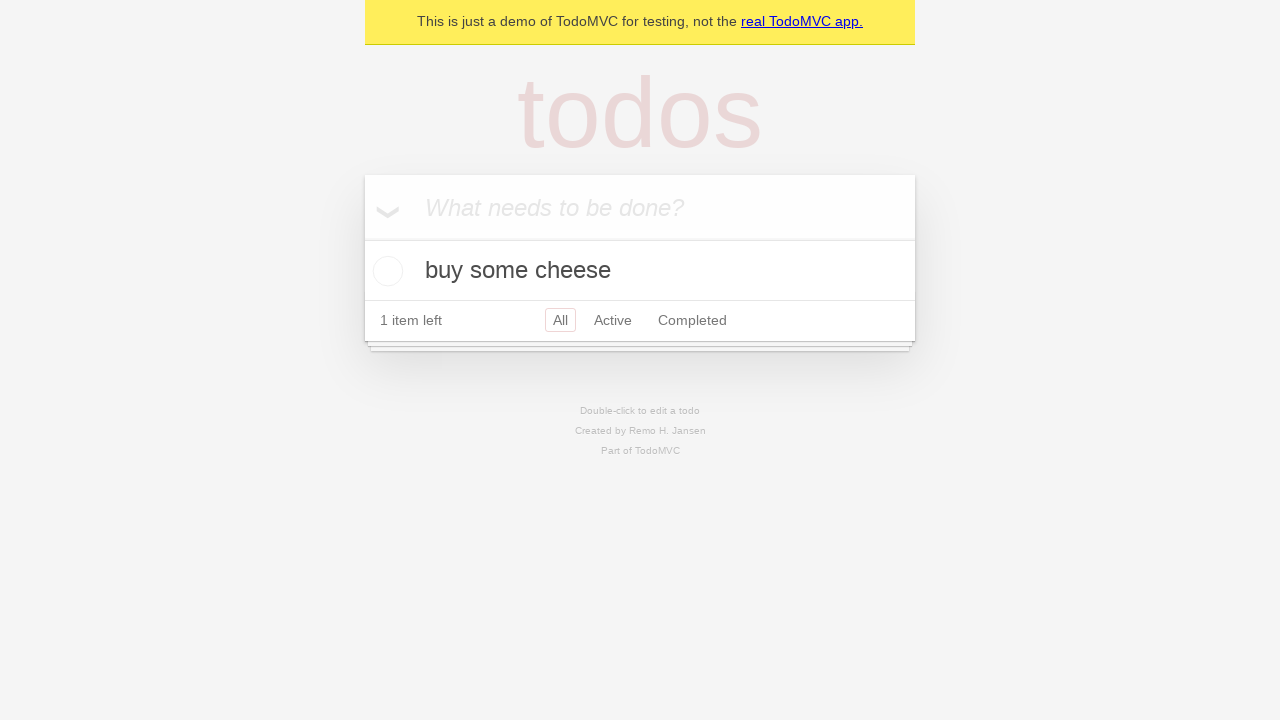

Filled input with 'feed the cat' on internal:attr=[placeholder="What needs to be done?"i]
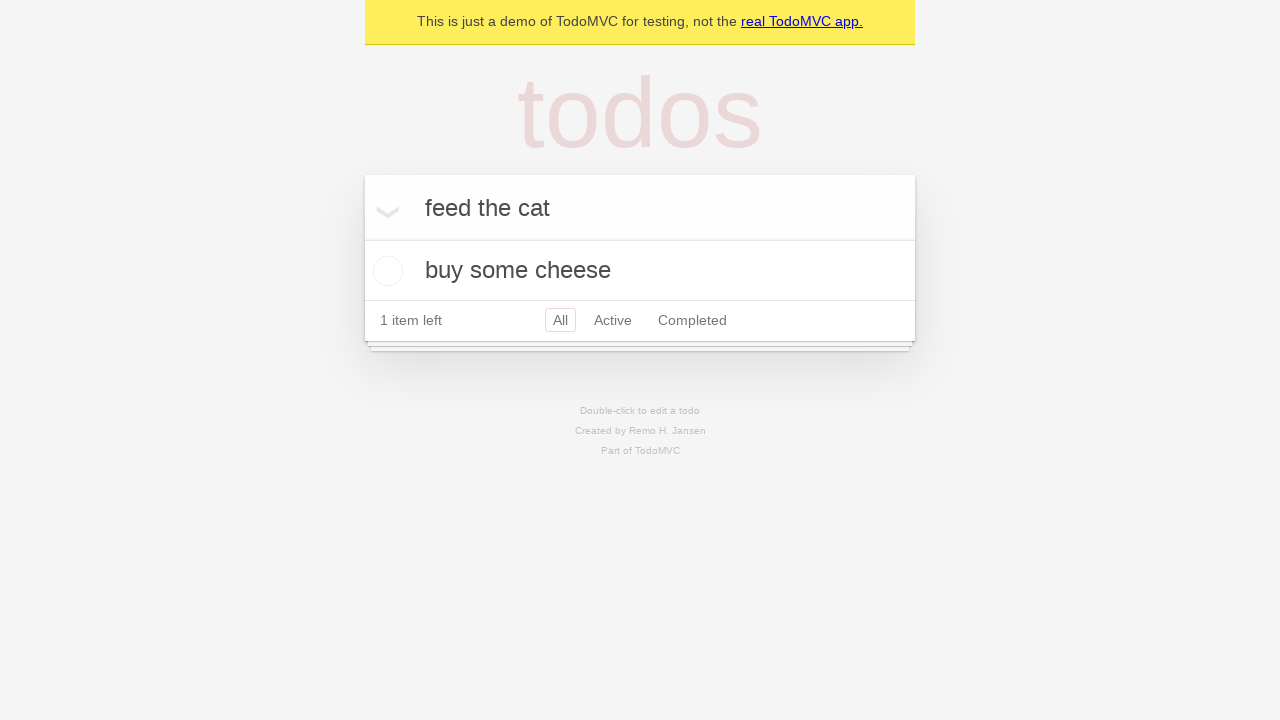

Pressed Enter to create second todo item on internal:attr=[placeholder="What needs to be done?"i]
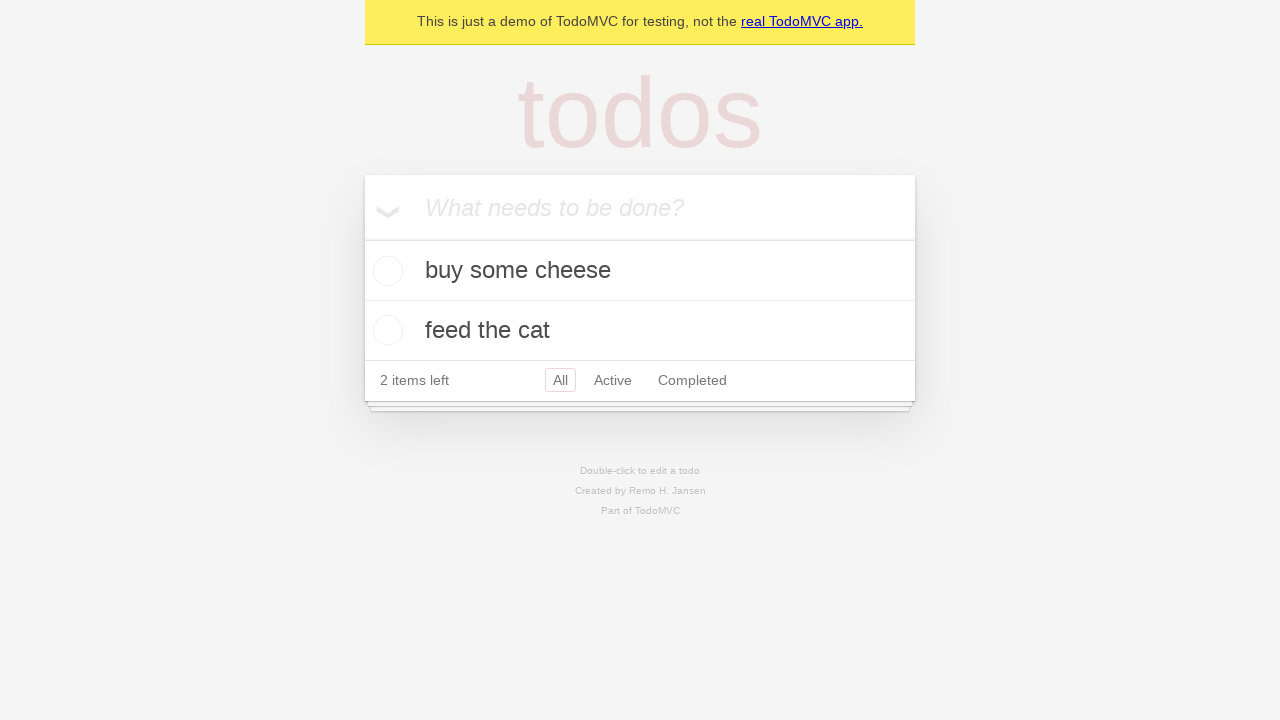

Counter updated to display '2 items left'
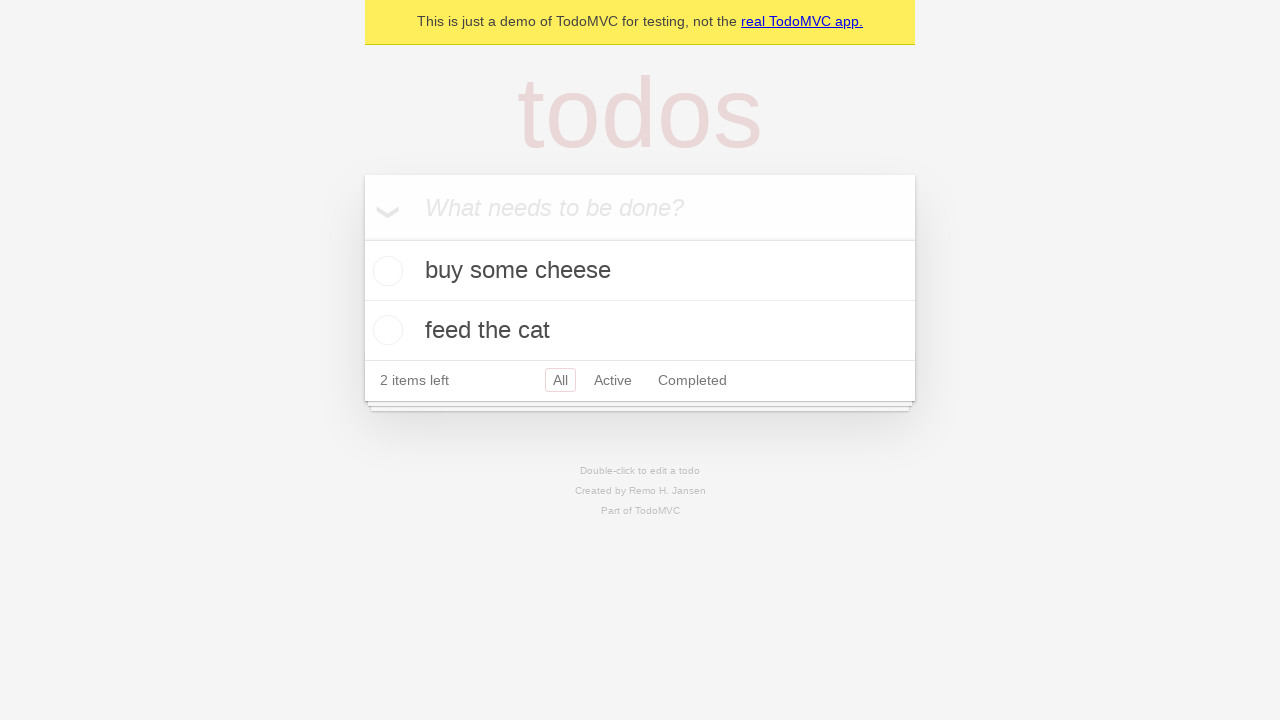

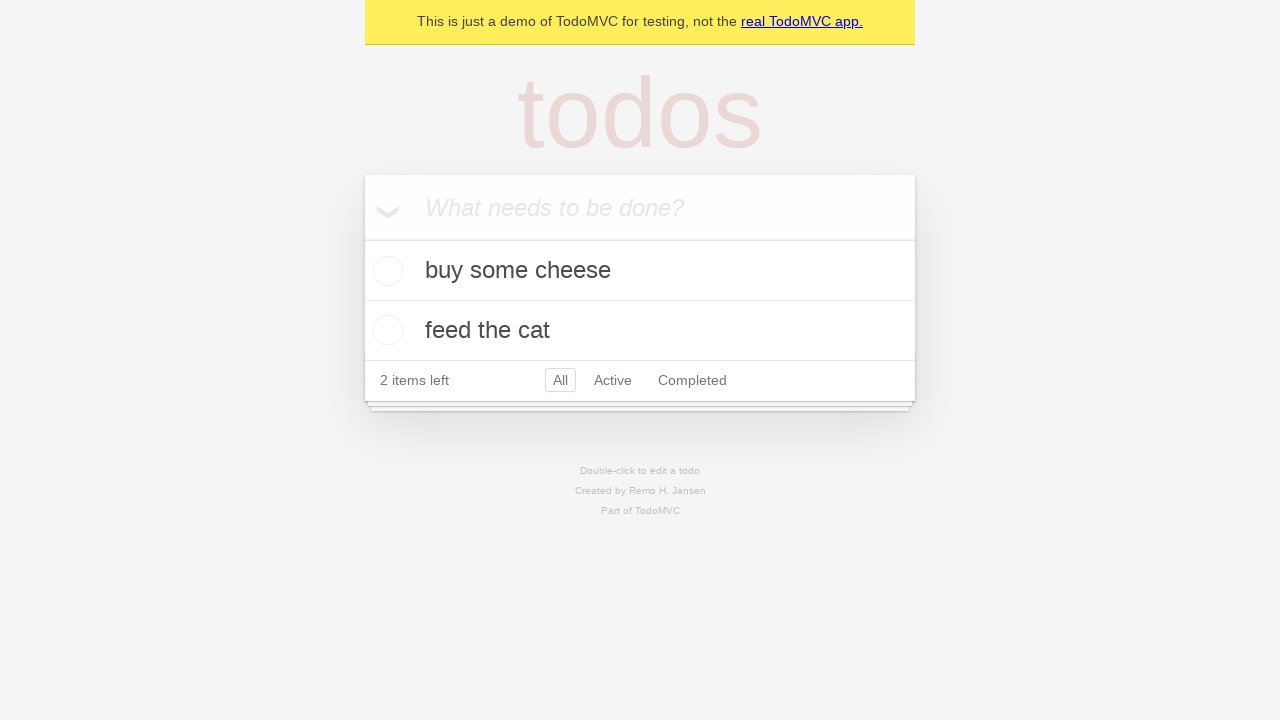